Tests the 12306 railway ticket search functionality by filling in departure station, arrival station, travel date, and clicking the search button to query ticket availability.

Starting URL: https://kyfw.12306.cn/otn/leftTicket/init

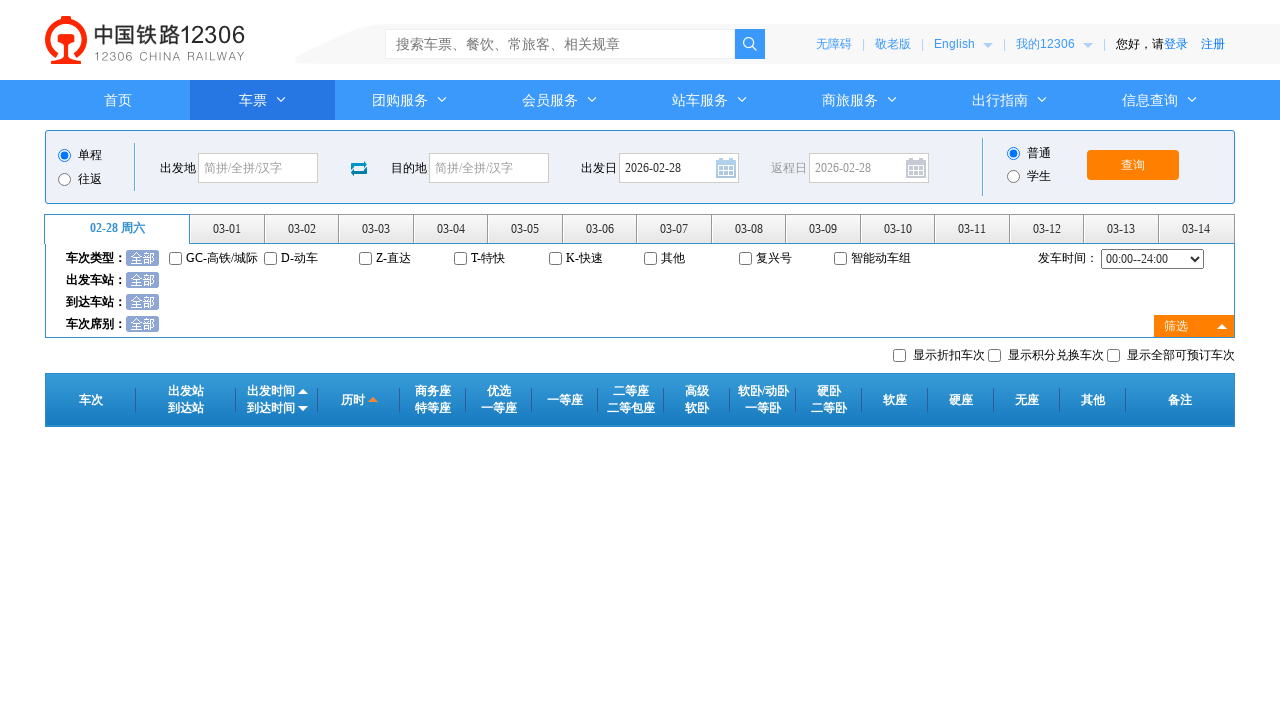

Clicked on departure station field at (258, 168) on #fromStationText
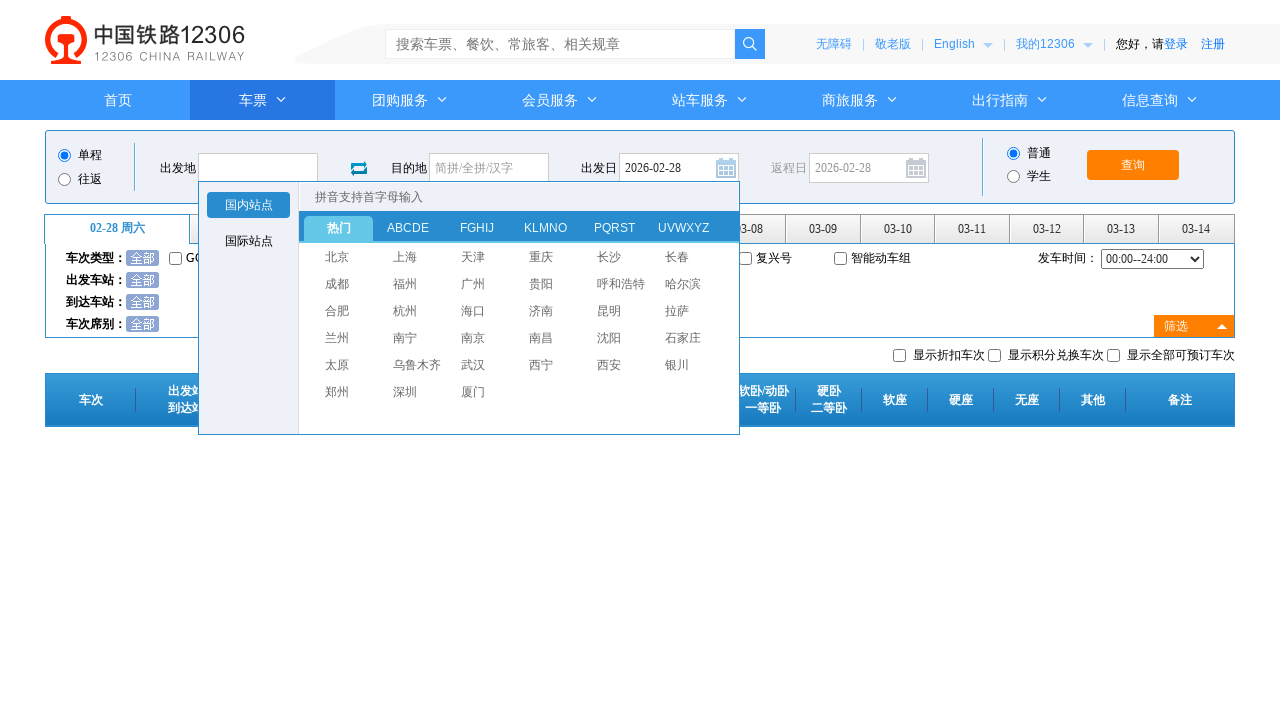

Filled departure station with '上海' (Shanghai) on #fromStationText
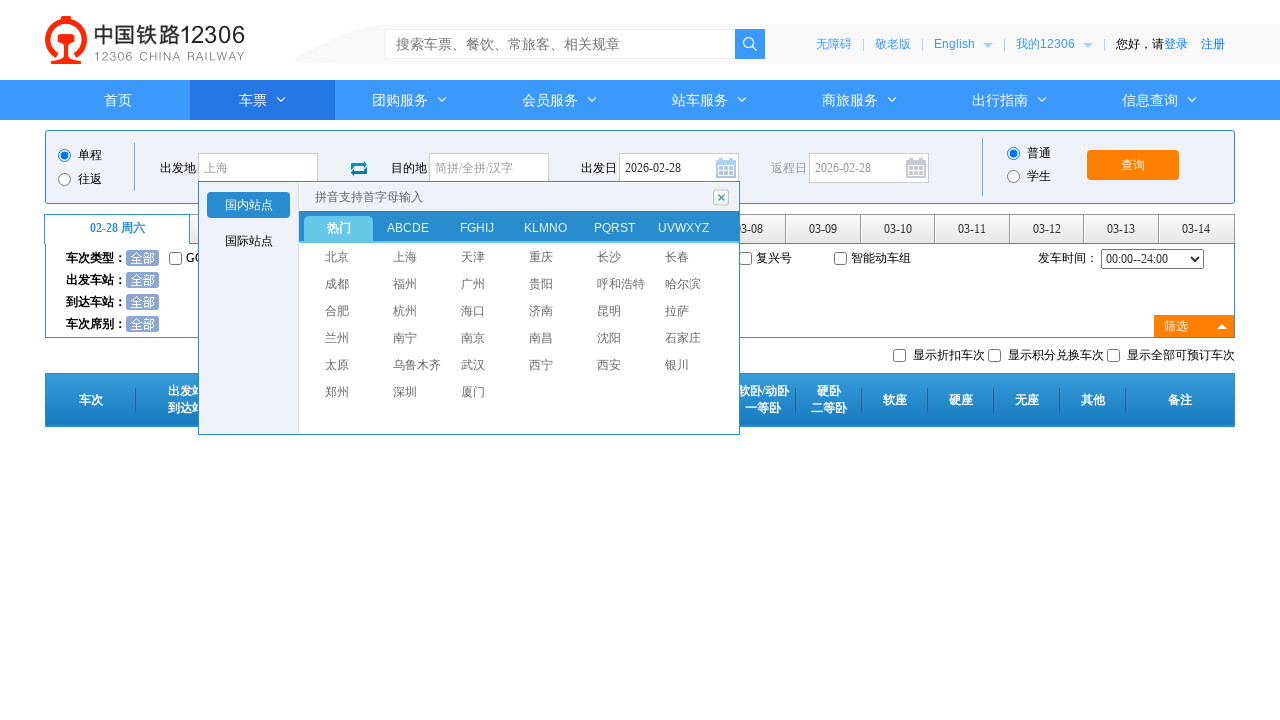

Pressed Enter to confirm departure station
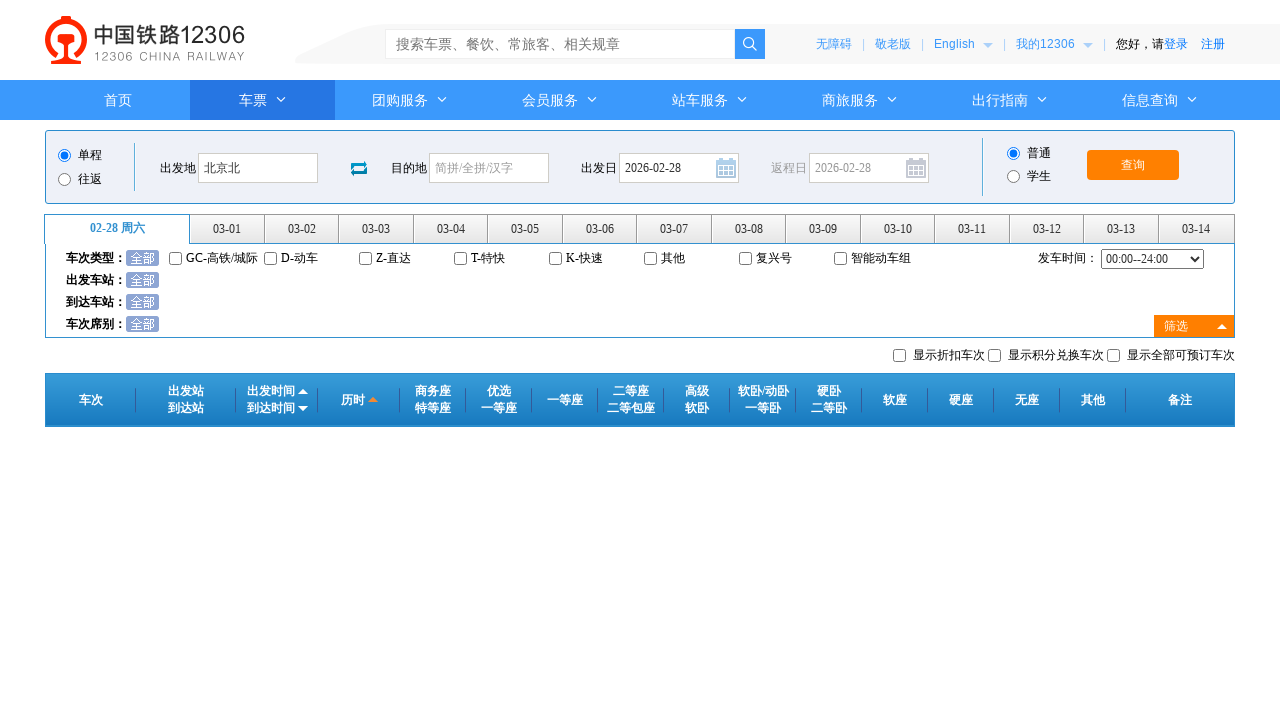

Clicked on arrival station field at (489, 168) on #toStationText
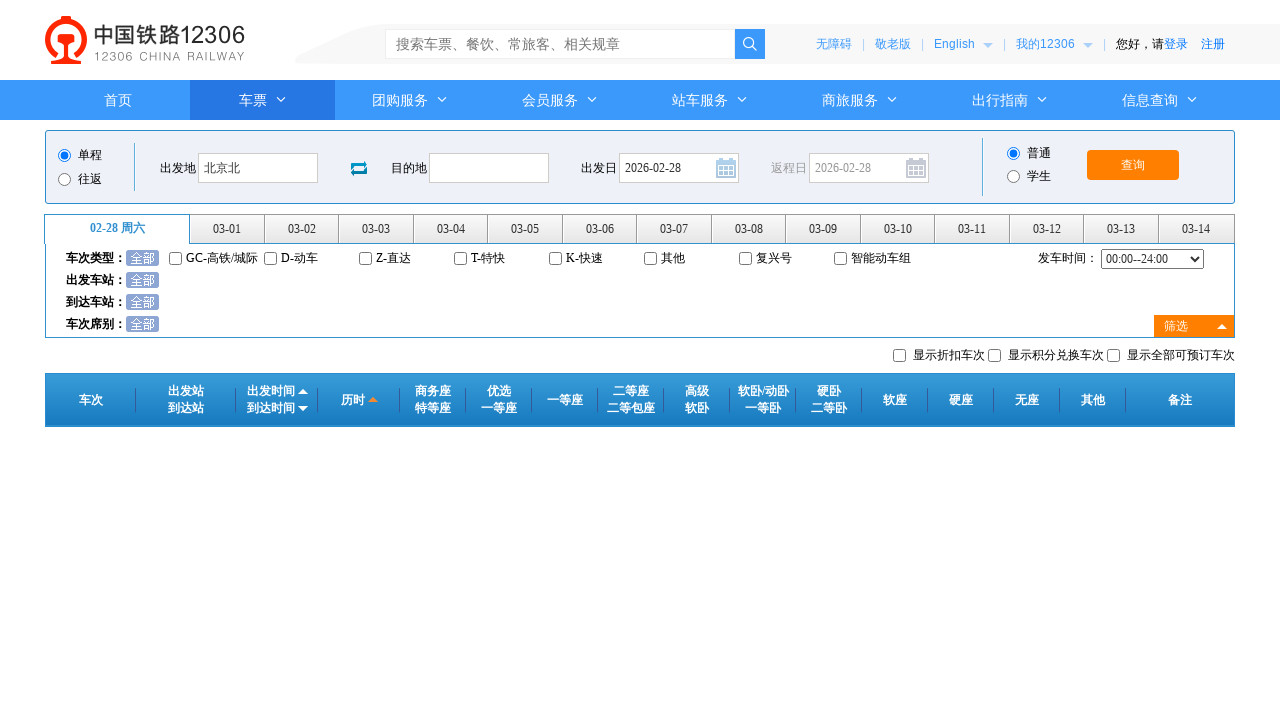

Filled arrival station with '北京' (Beijing) on #toStationText
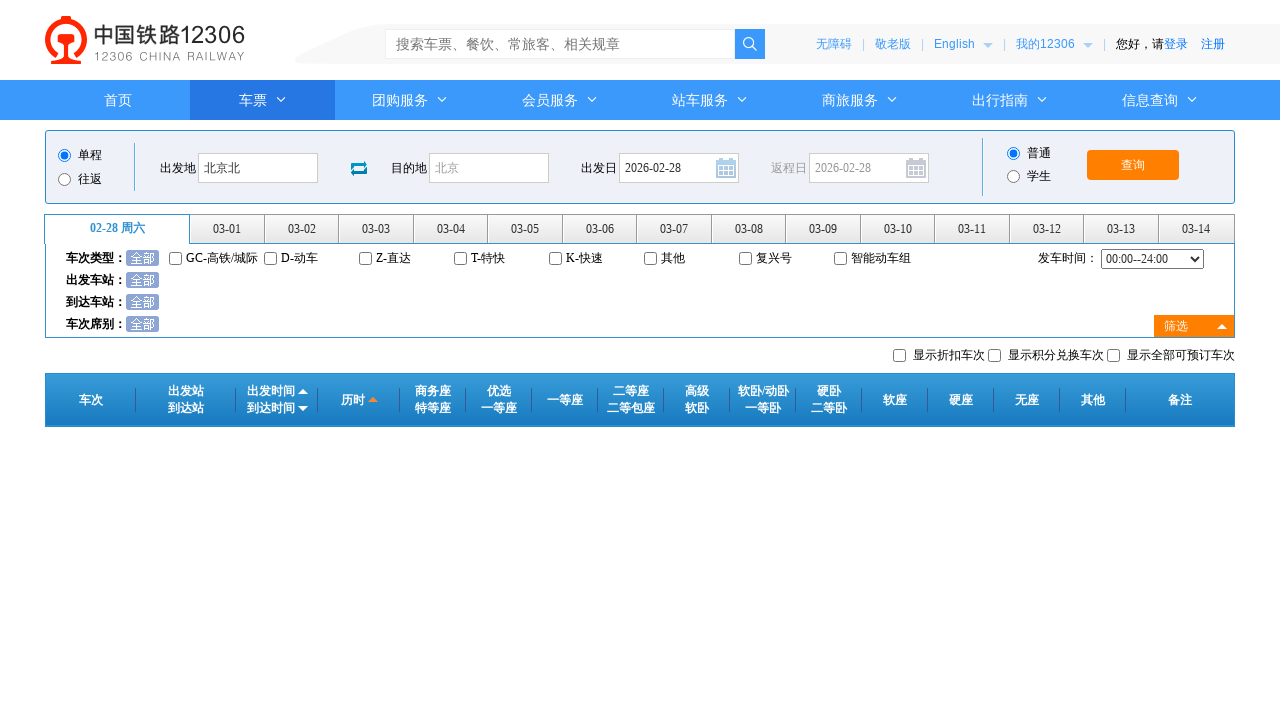

Pressed Enter to confirm arrival station
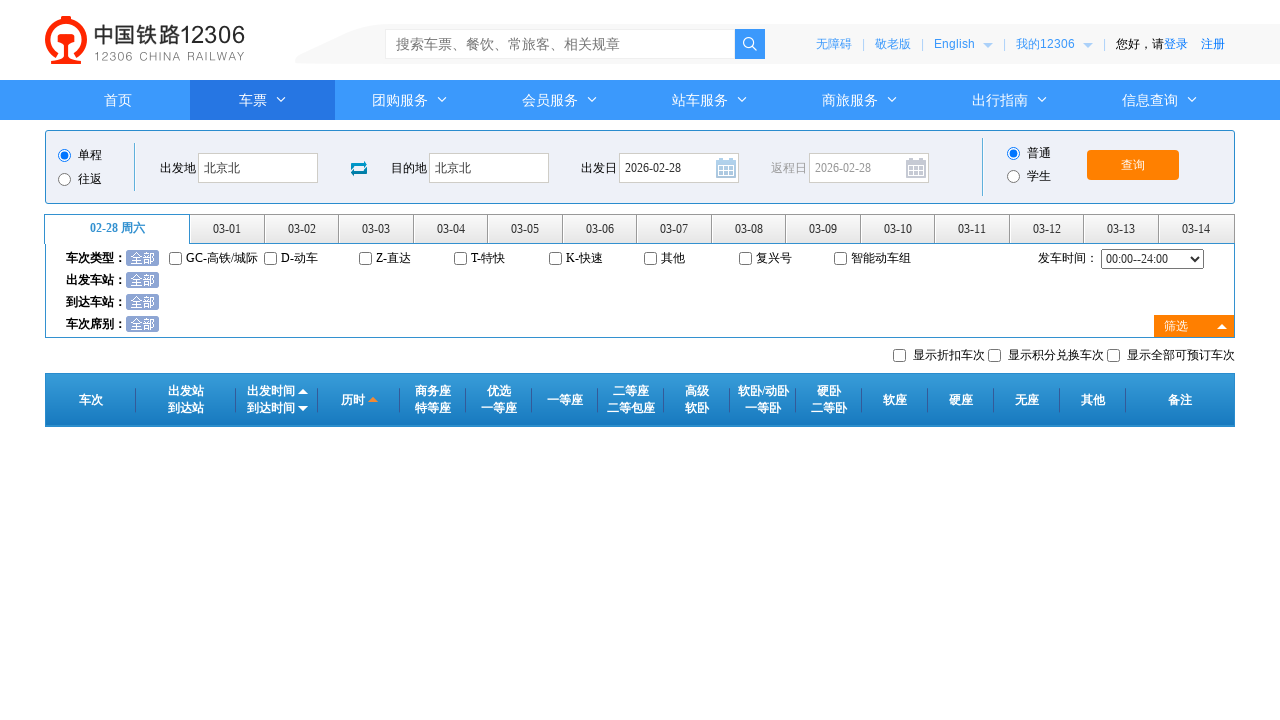

Removed readonly attribute from date field
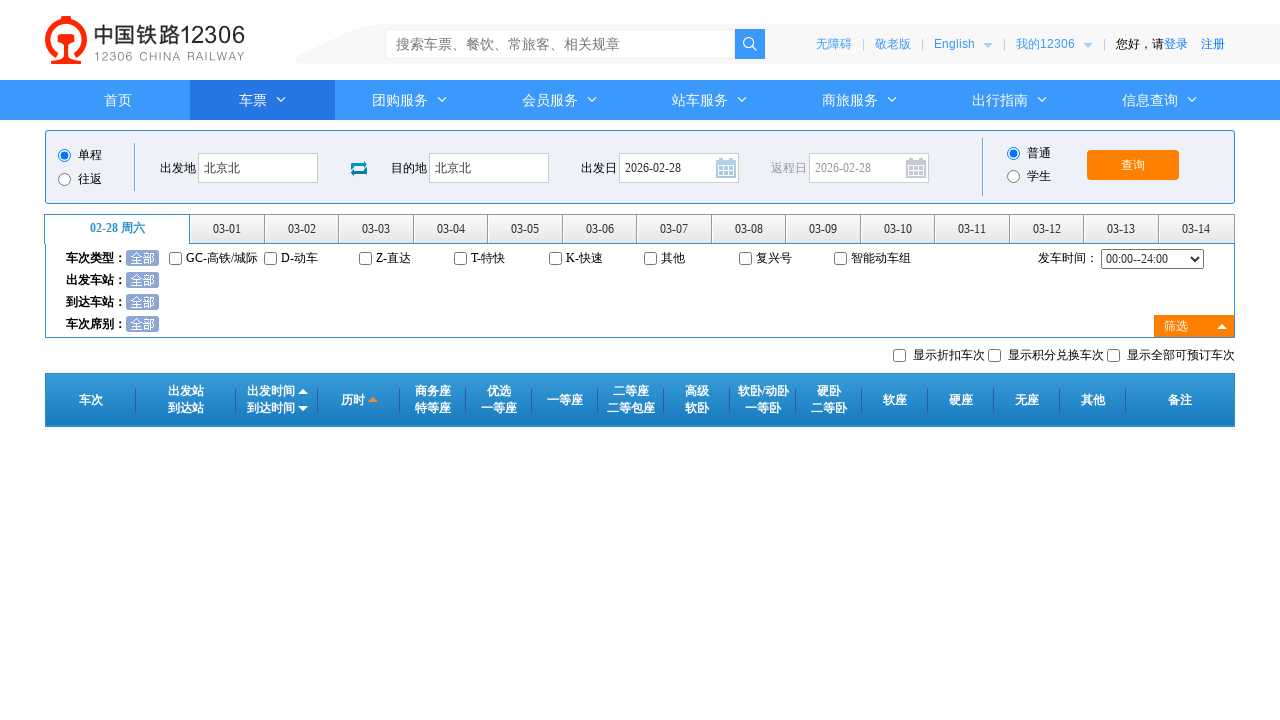

Filled travel date with '2024-03-15' on #train_date
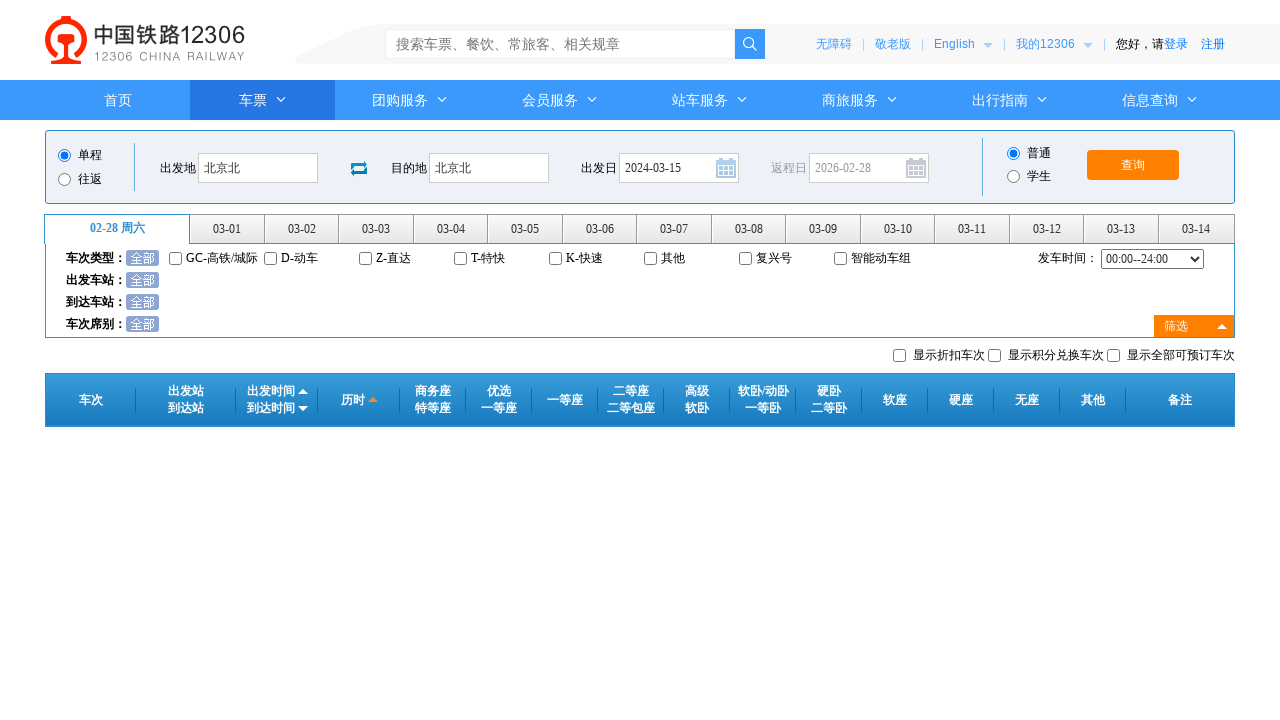

Clicked on date field to confirm date selection at (679, 168) on #train_date
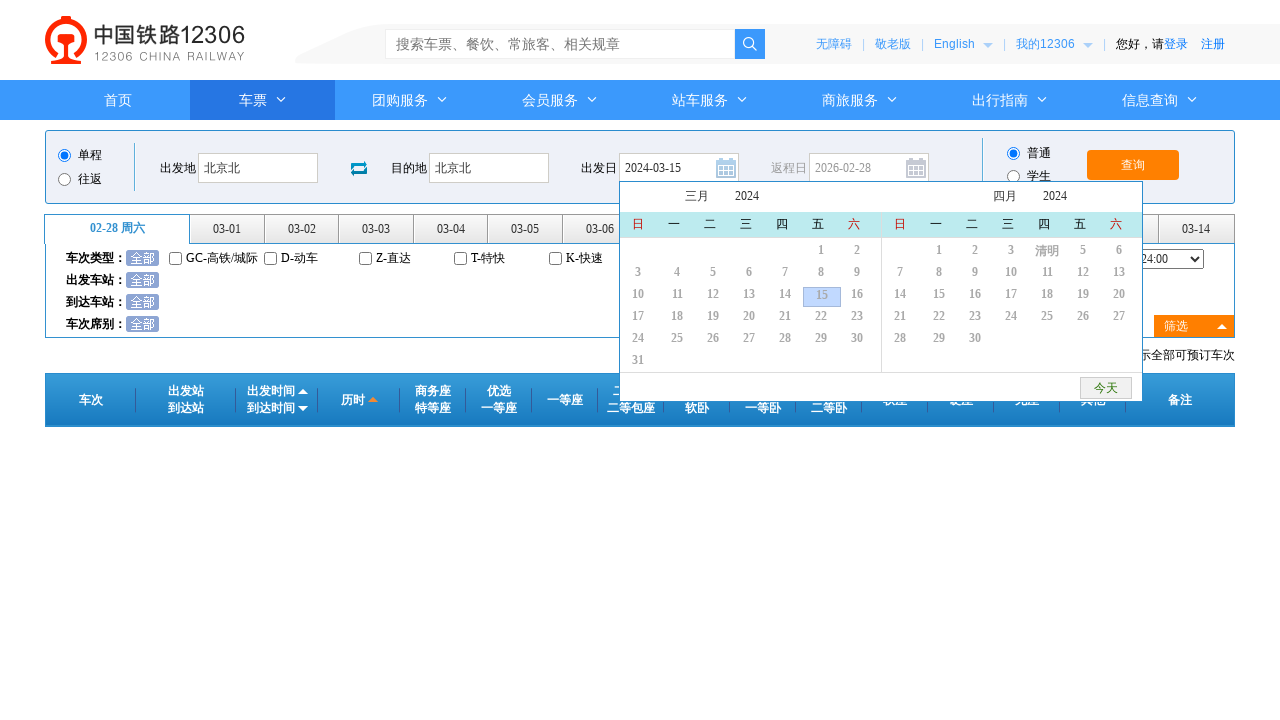

Clicked search button to query ticket availability at (1133, 165) on #query_ticket
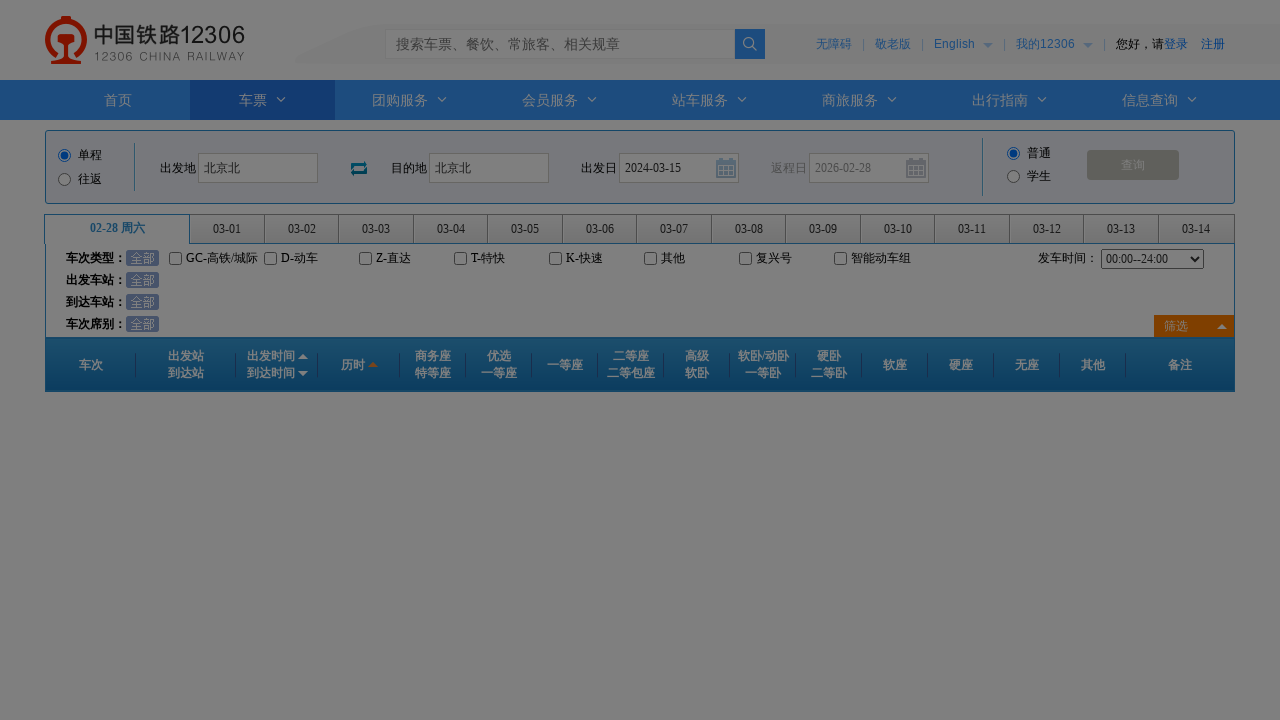

Waited for search results to load
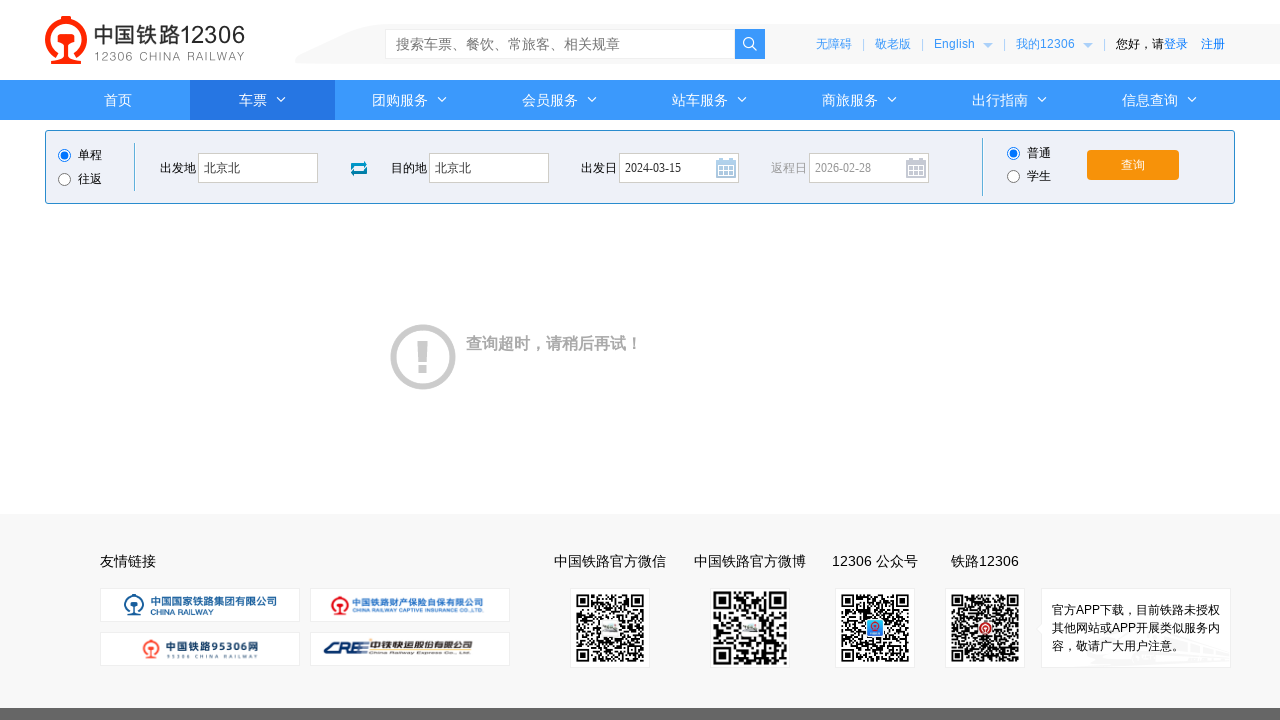

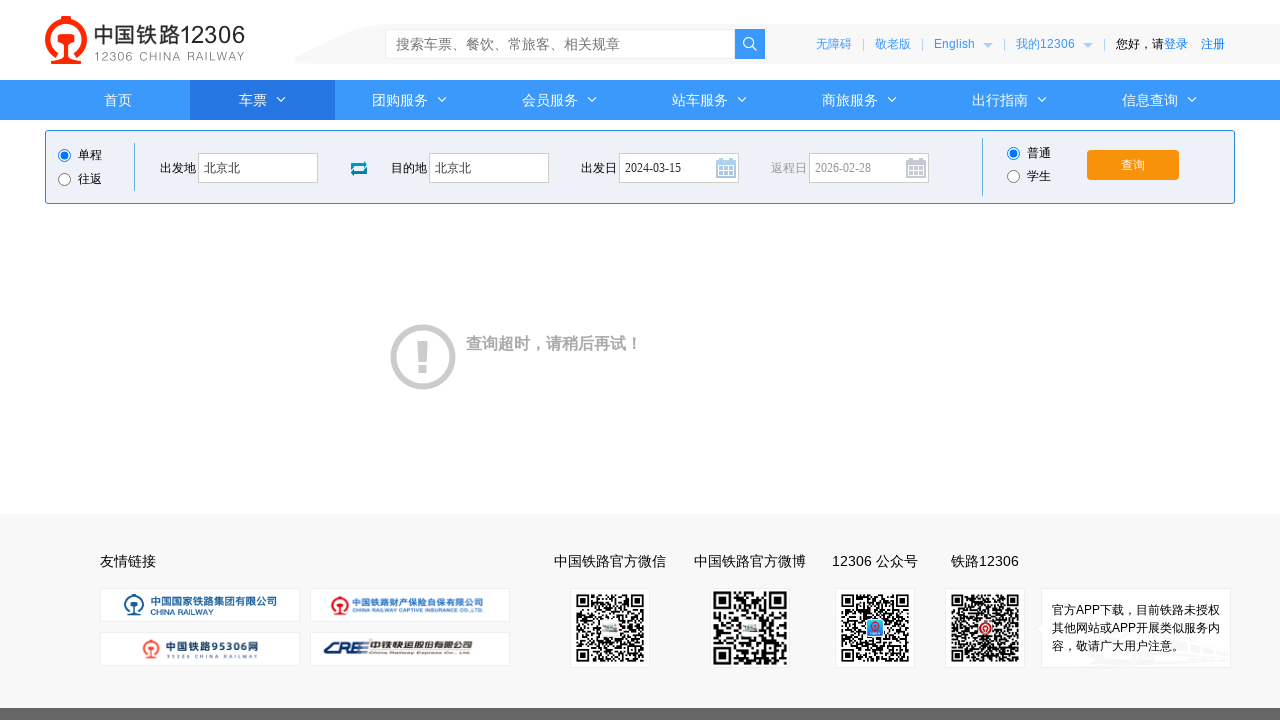